Navigates through all four Mars hemisphere pages by clicking each hemisphere link, viewing the detail page, and navigating back to the main listing.

Starting URL: https://data-class-mars-hemispheres.s3.amazonaws.com/Mars_Hemispheres/index.html

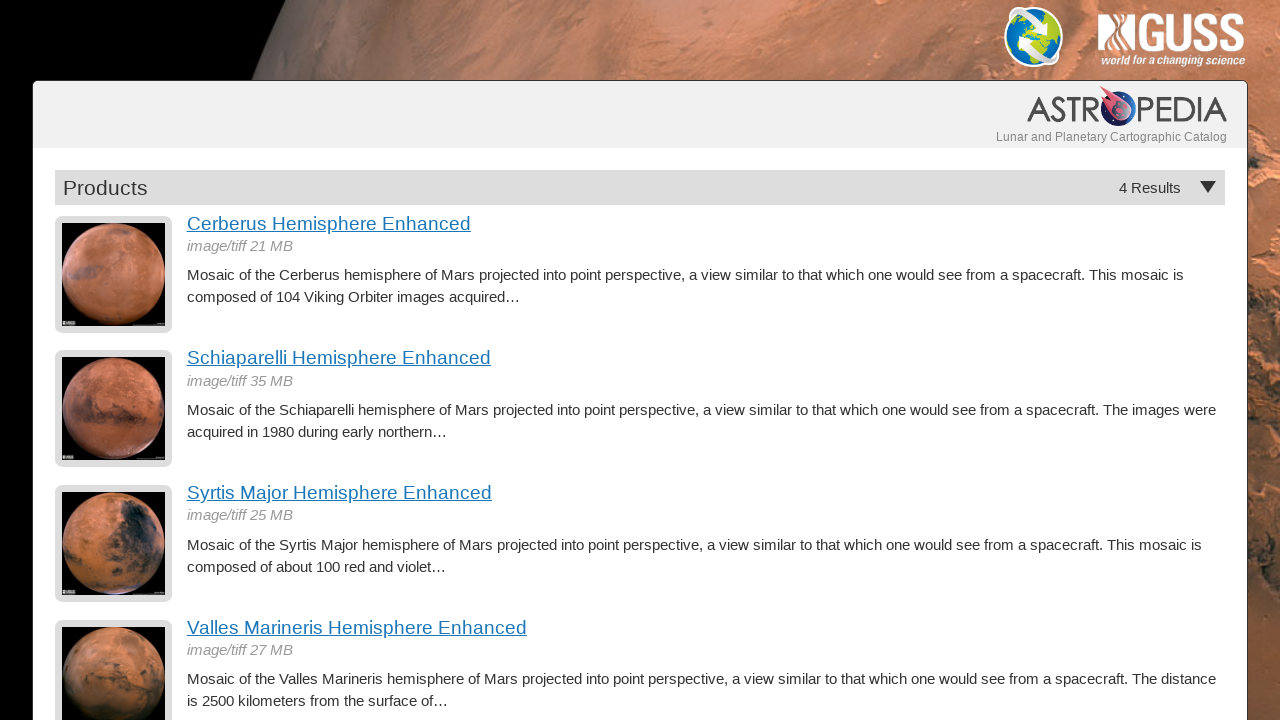

Clicked on hemisphere 1 link at (706, 224) on a.product-item h3 >> nth=0
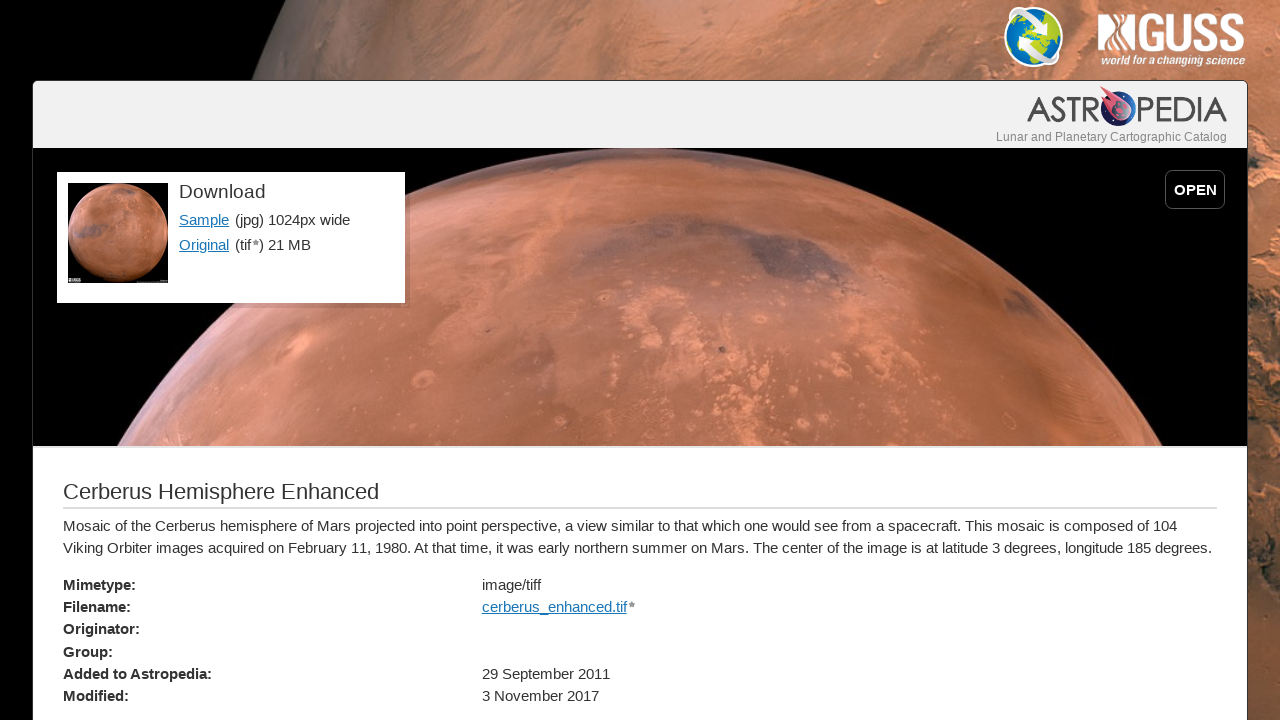

Hemisphere 1 detail page loaded
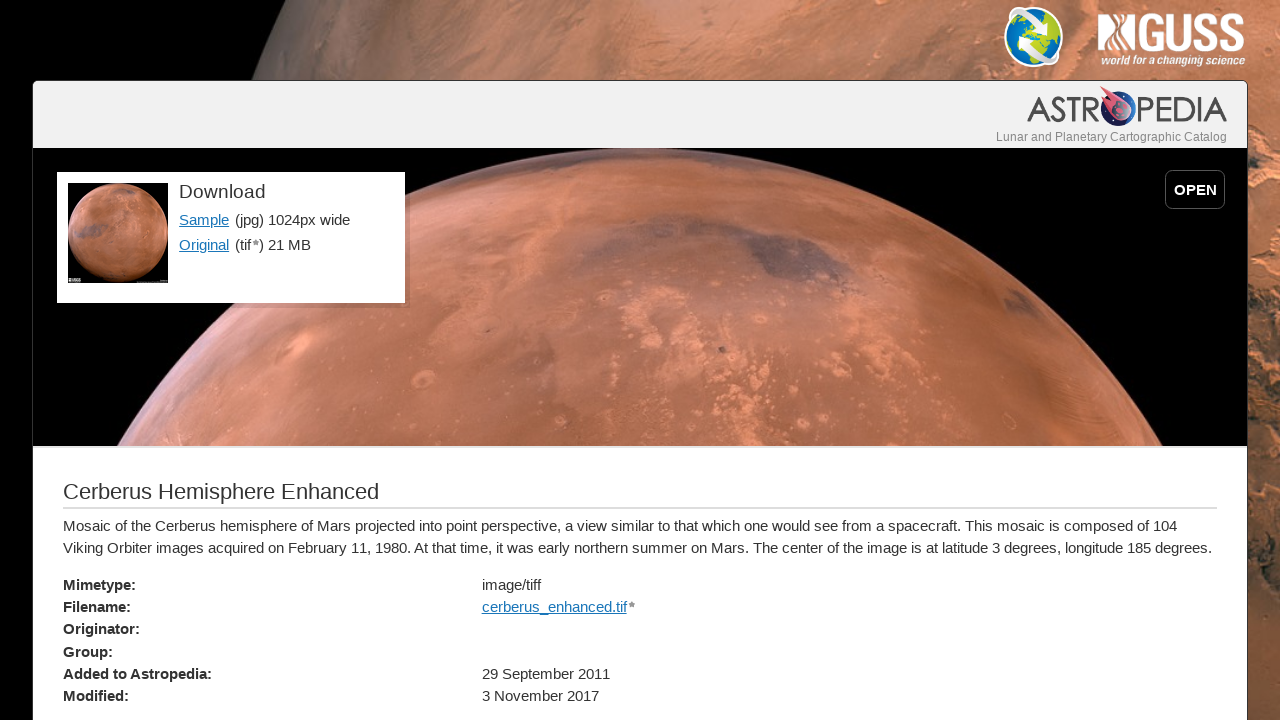

Navigated back to main hemisphere listing
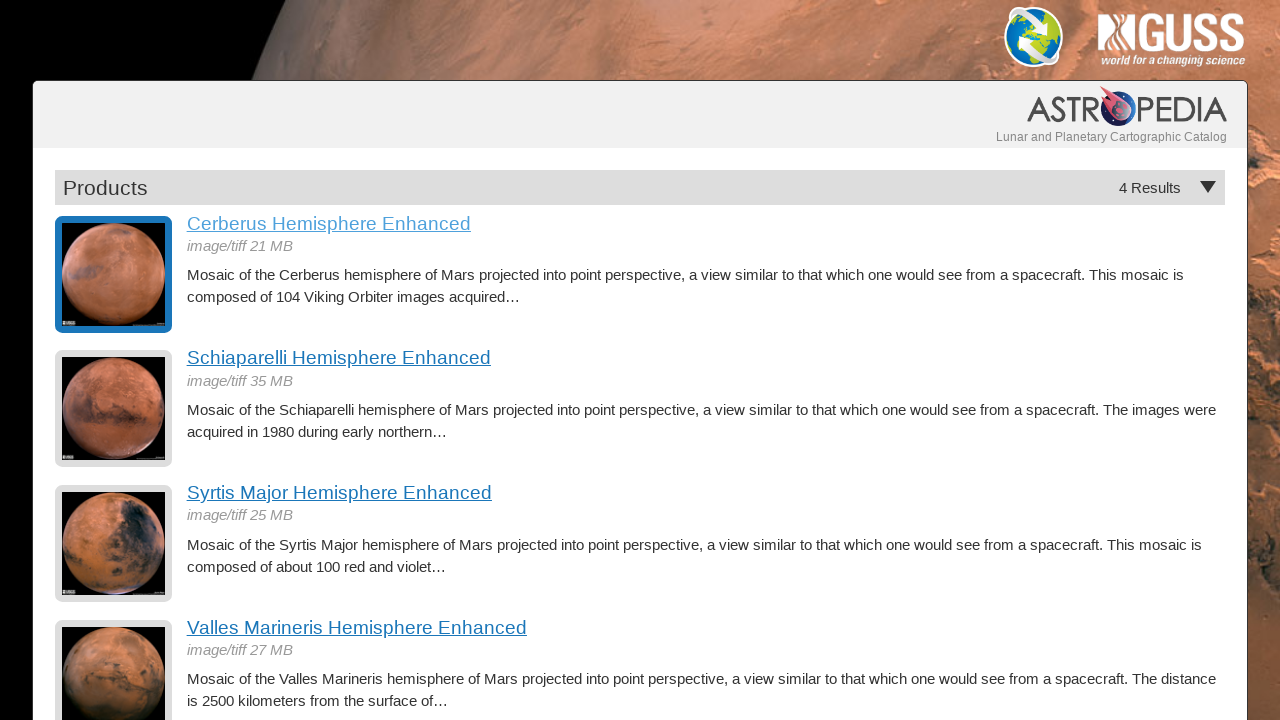

Main listing reloaded with all hemisphere items
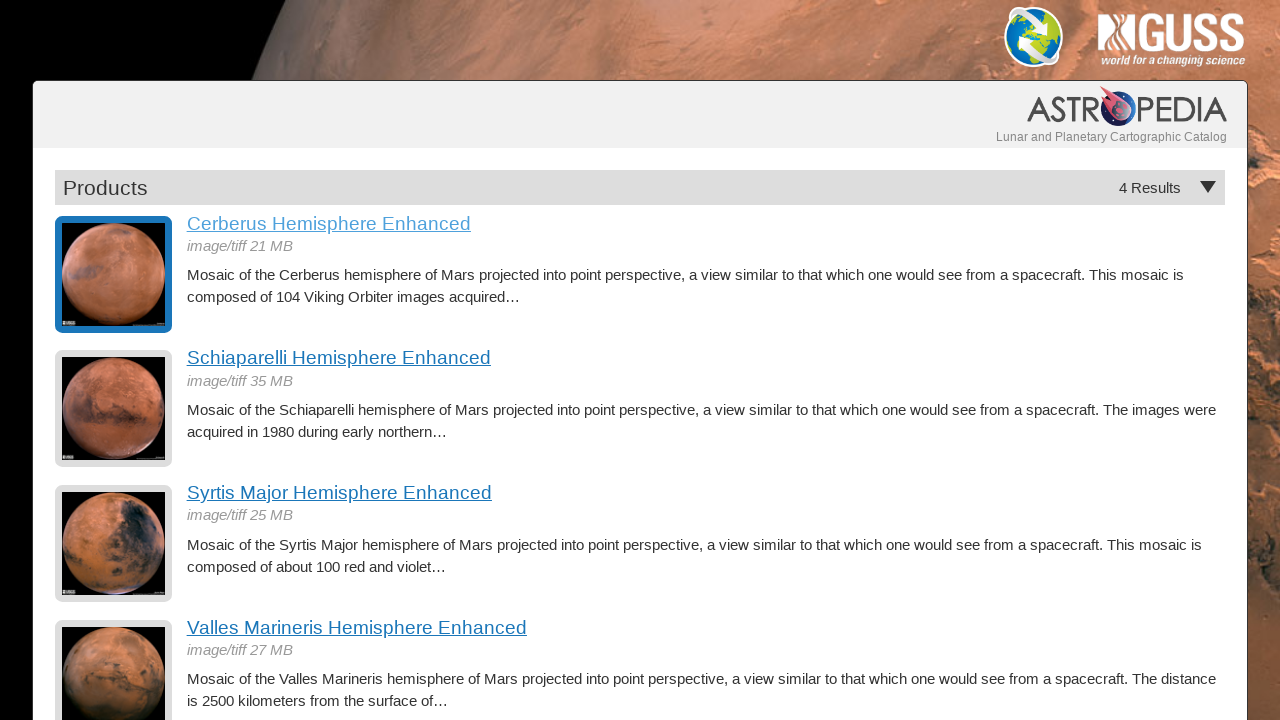

Clicked on hemisphere 2 link at (706, 358) on a.product-item h3 >> nth=1
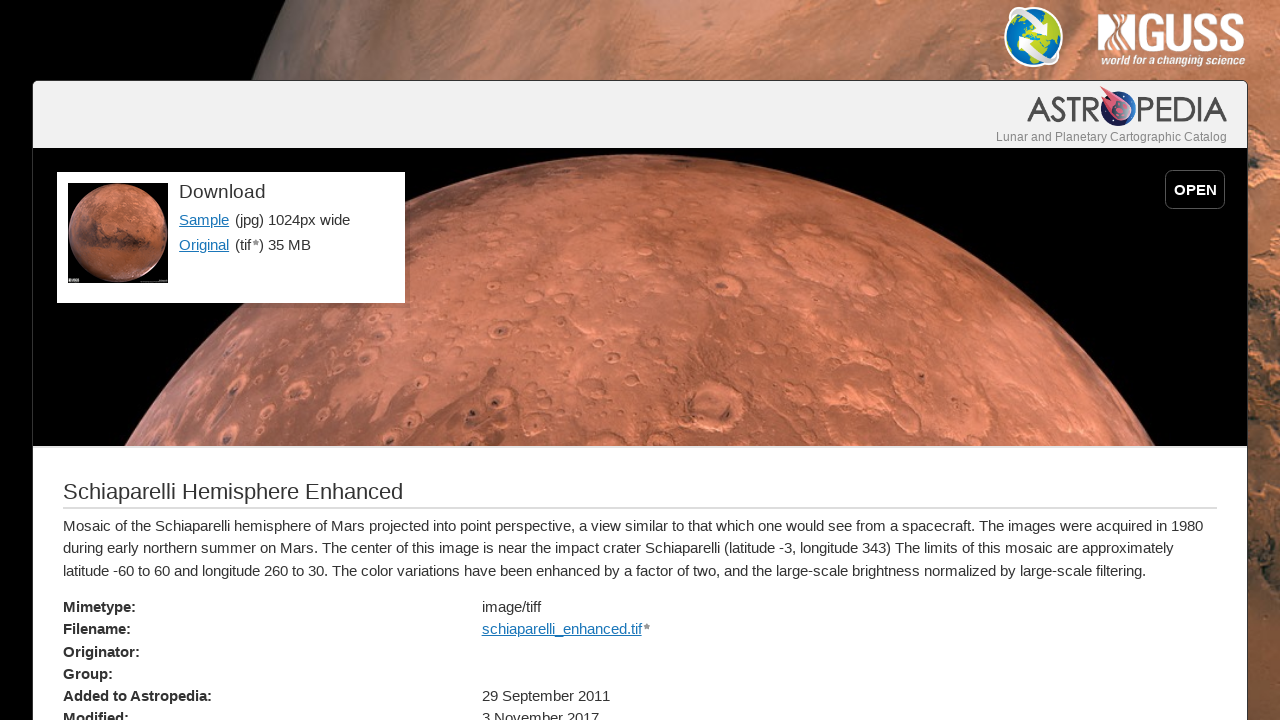

Hemisphere 2 detail page loaded
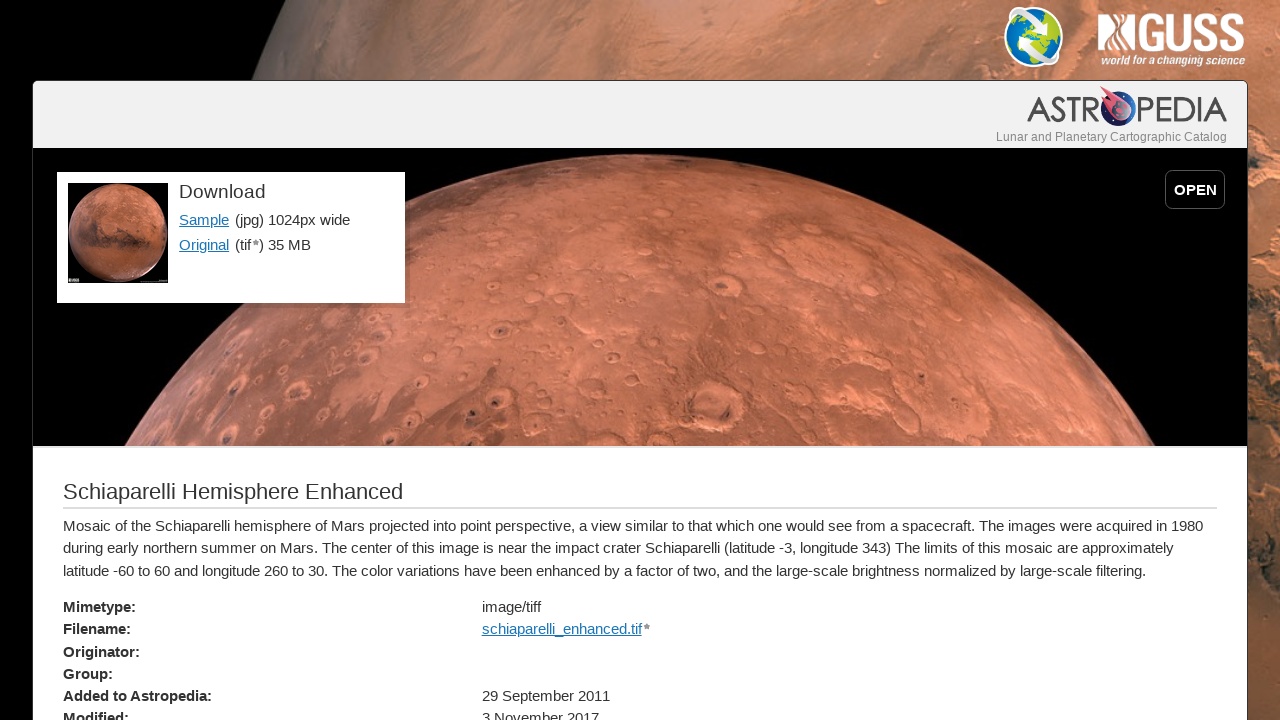

Navigated back to main hemisphere listing
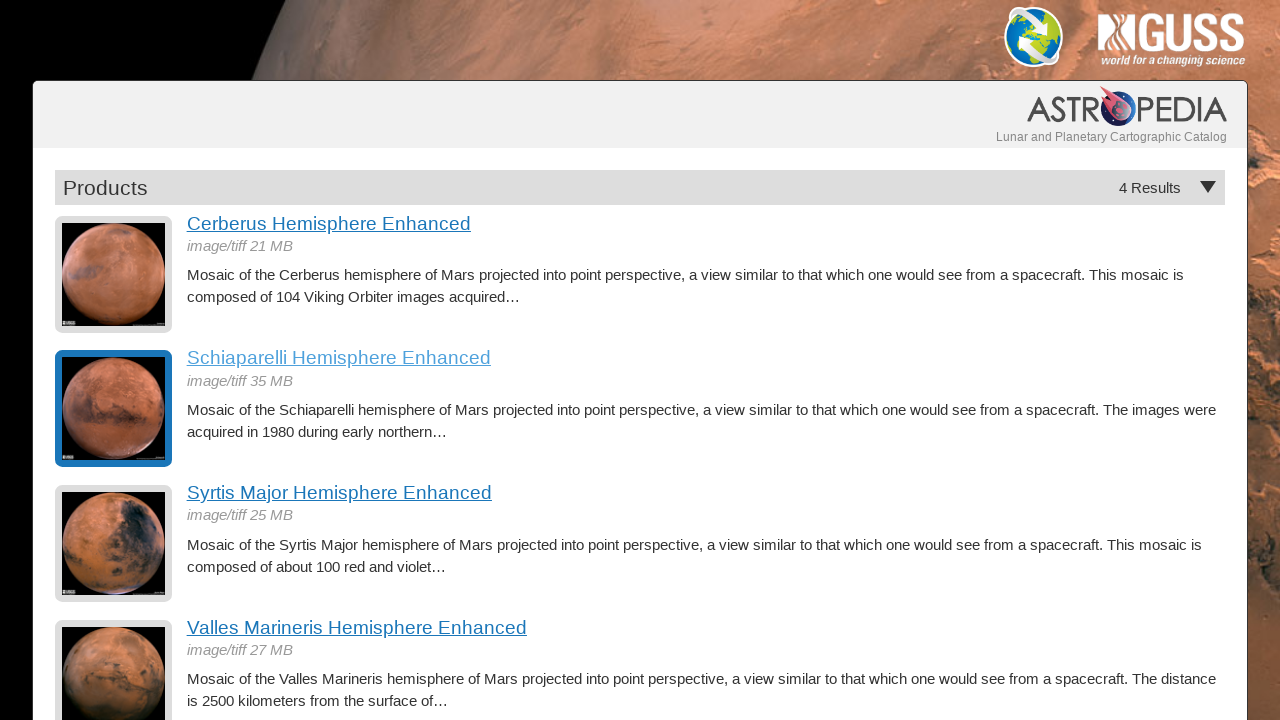

Main listing reloaded with all hemisphere items
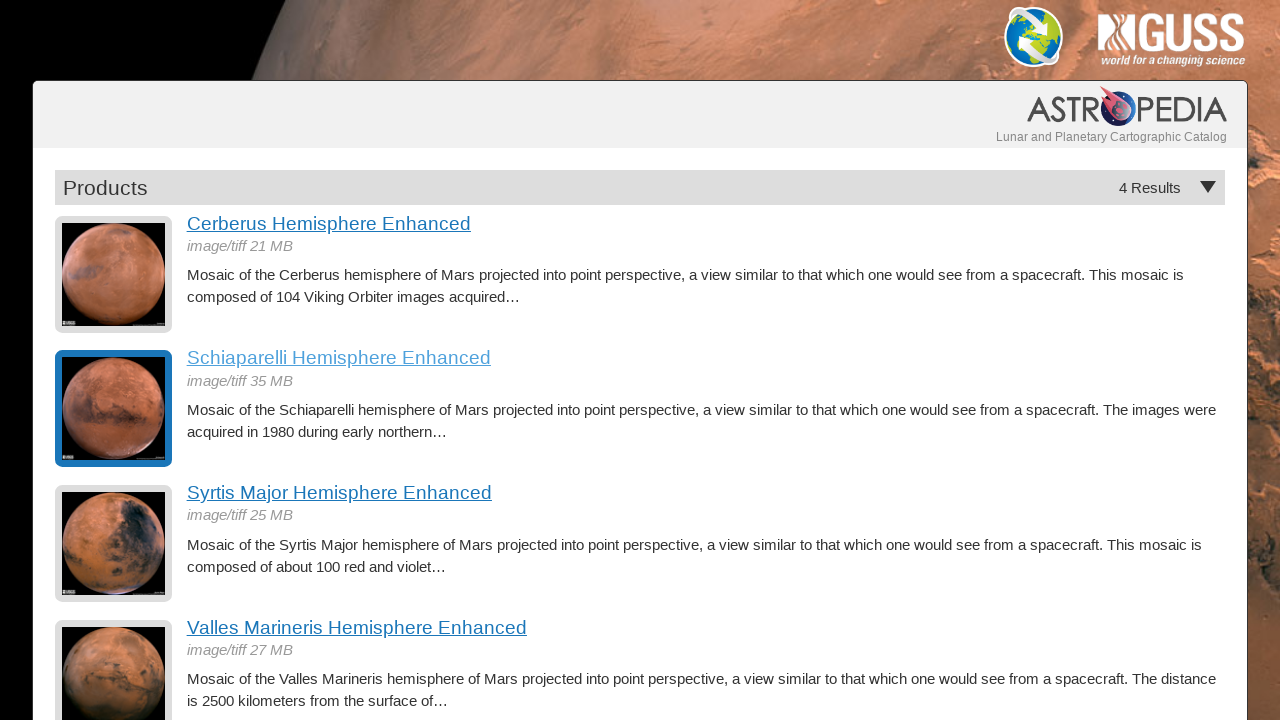

Clicked on hemisphere 3 link at (706, 493) on a.product-item h3 >> nth=2
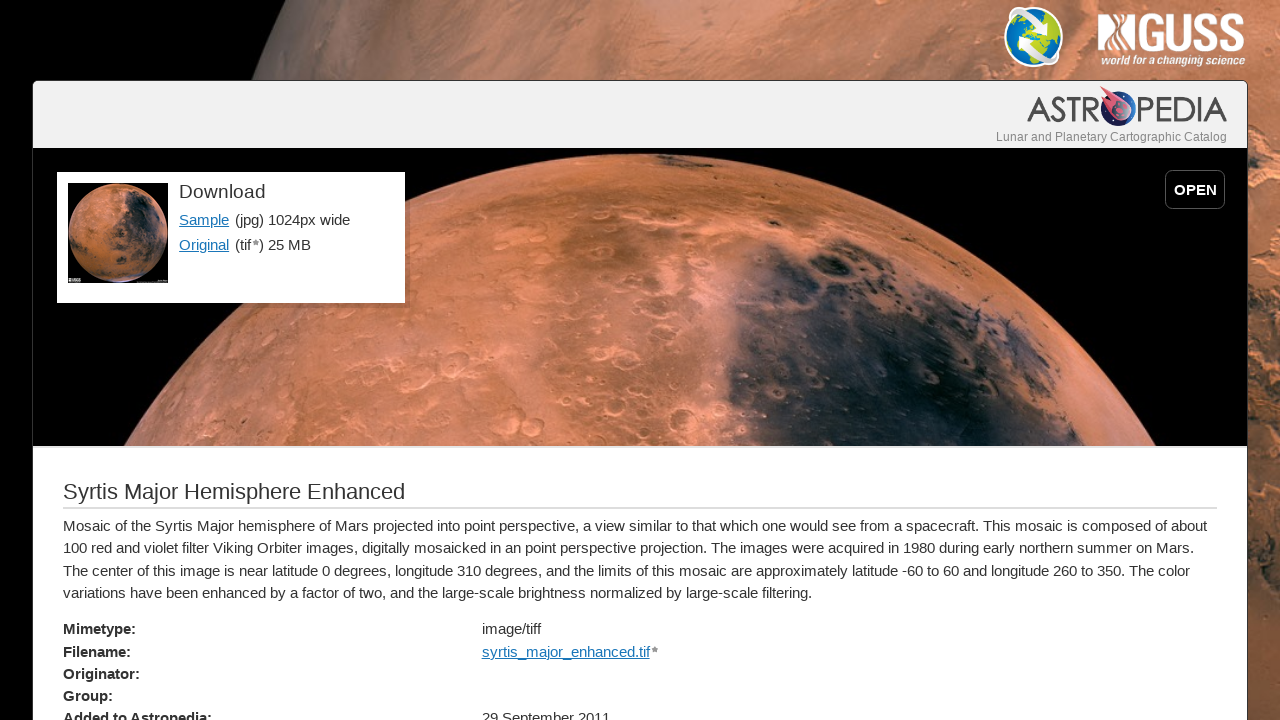

Hemisphere 3 detail page loaded
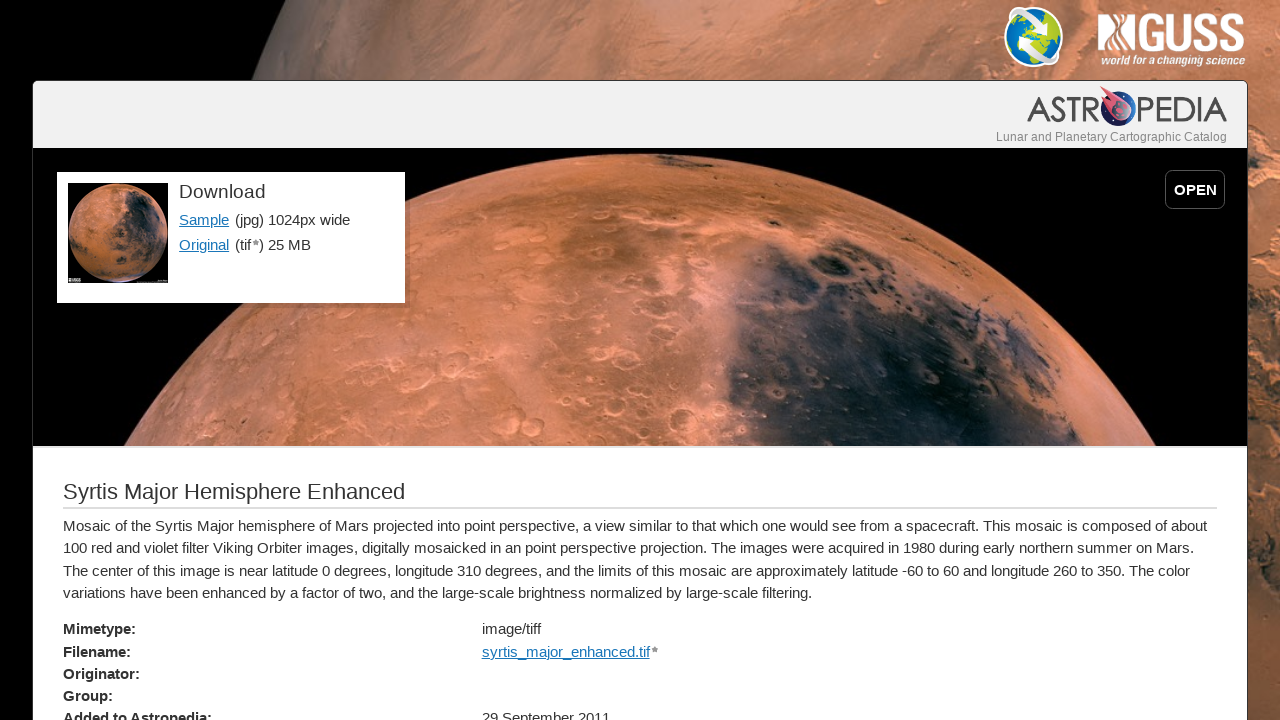

Navigated back to main hemisphere listing
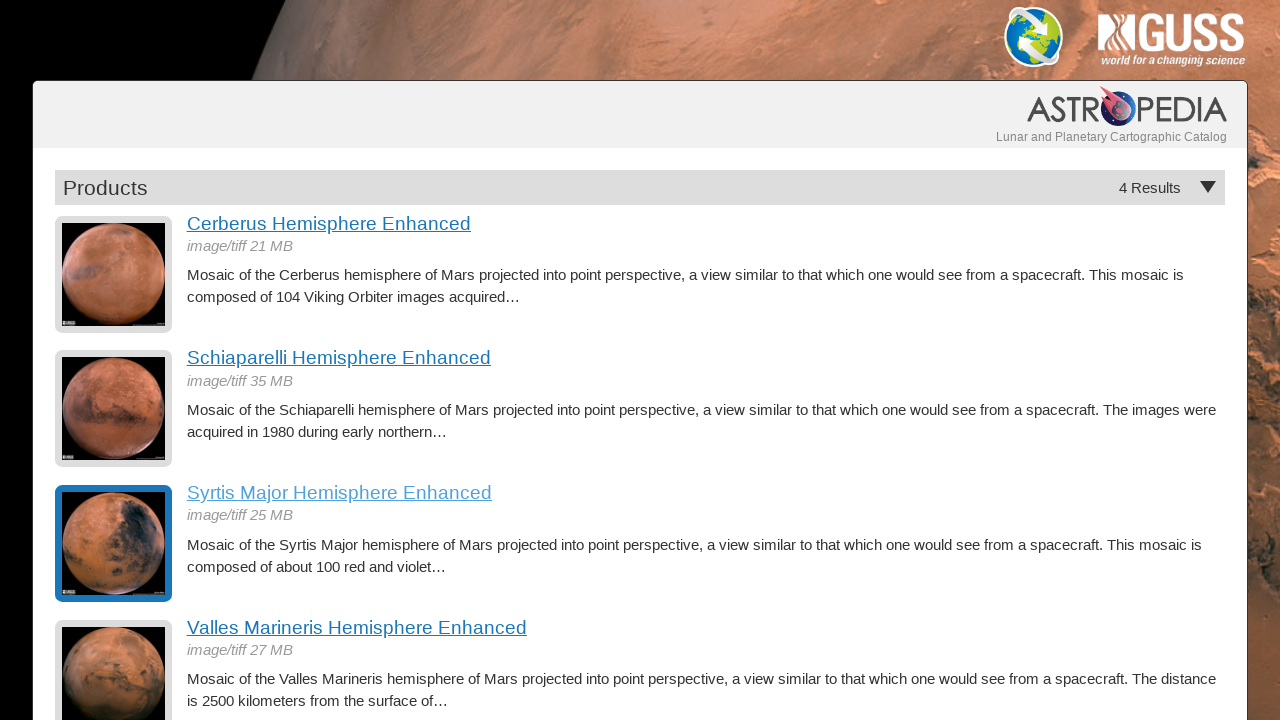

Main listing reloaded with all hemisphere items
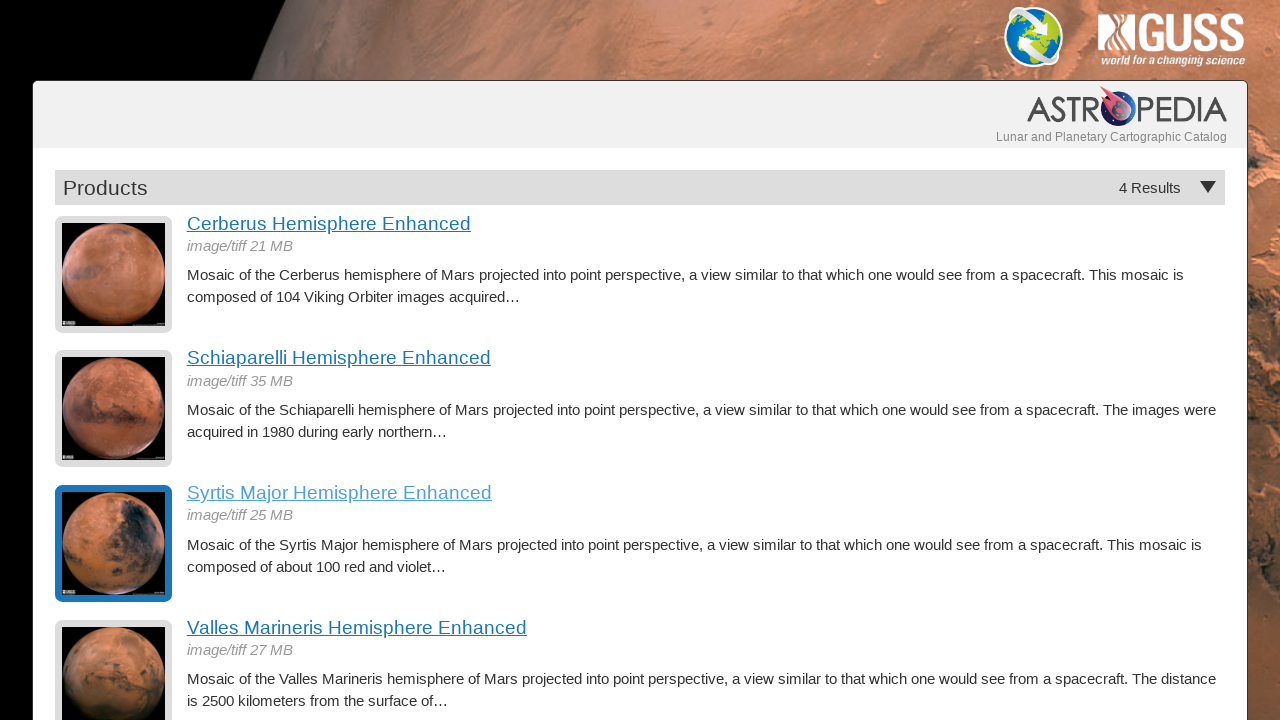

Clicked on hemisphere 4 link at (706, 628) on a.product-item h3 >> nth=3
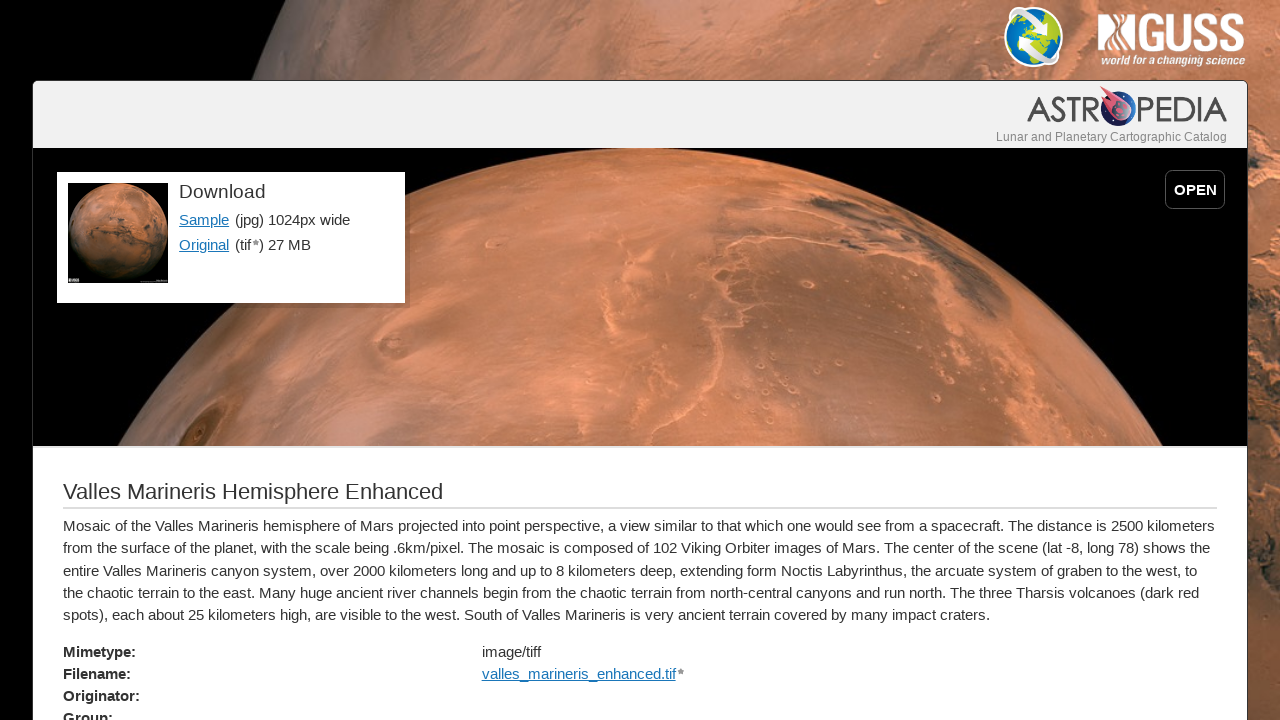

Hemisphere 4 detail page loaded
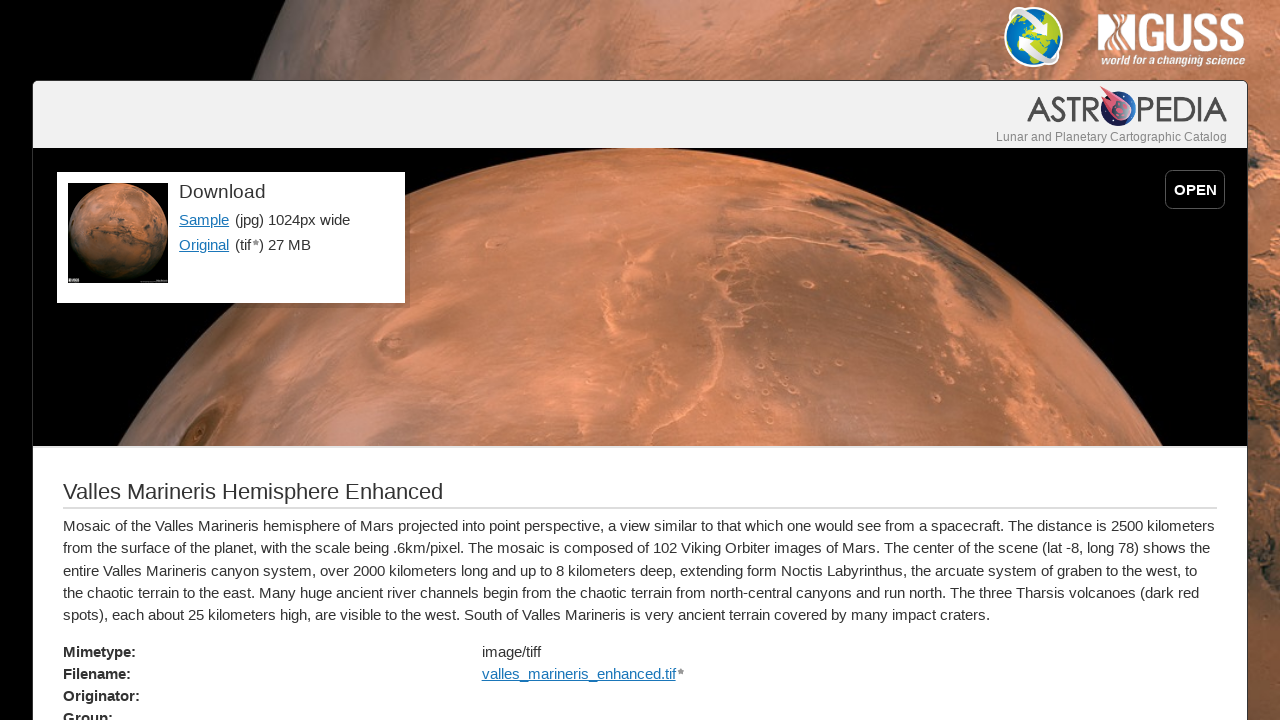

Navigated back to main hemisphere listing
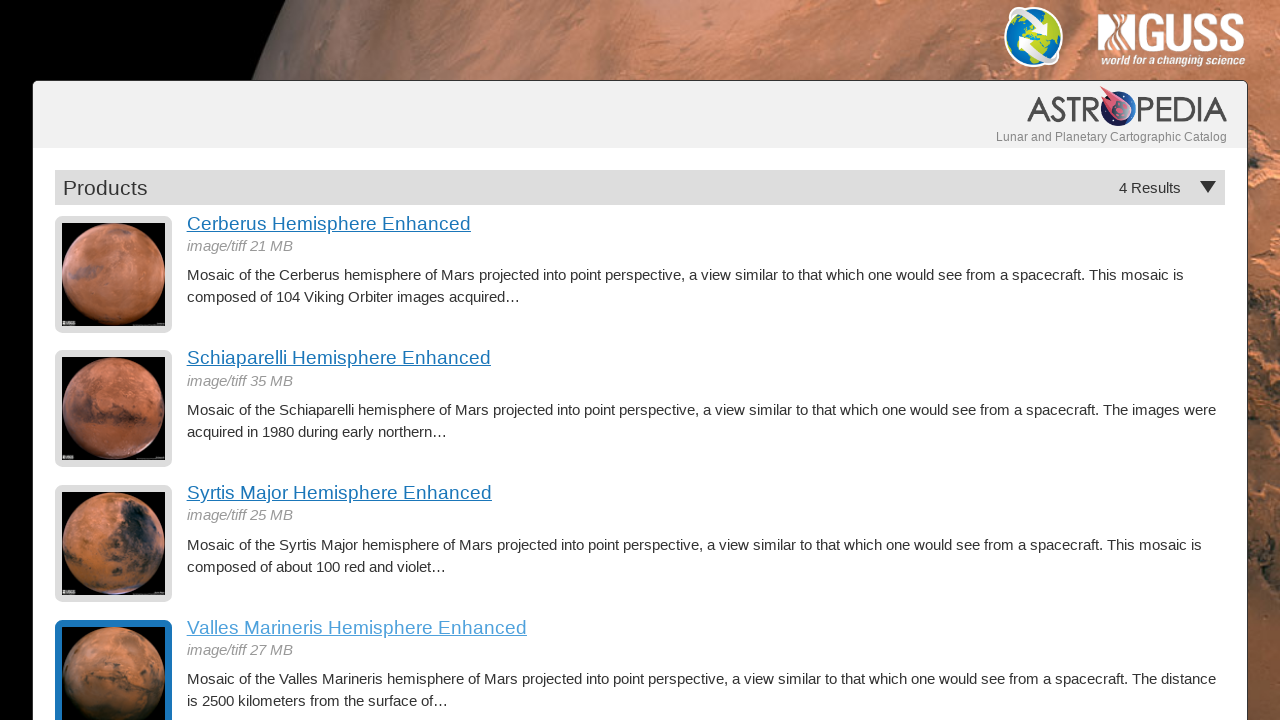

Main listing reloaded with all hemisphere items
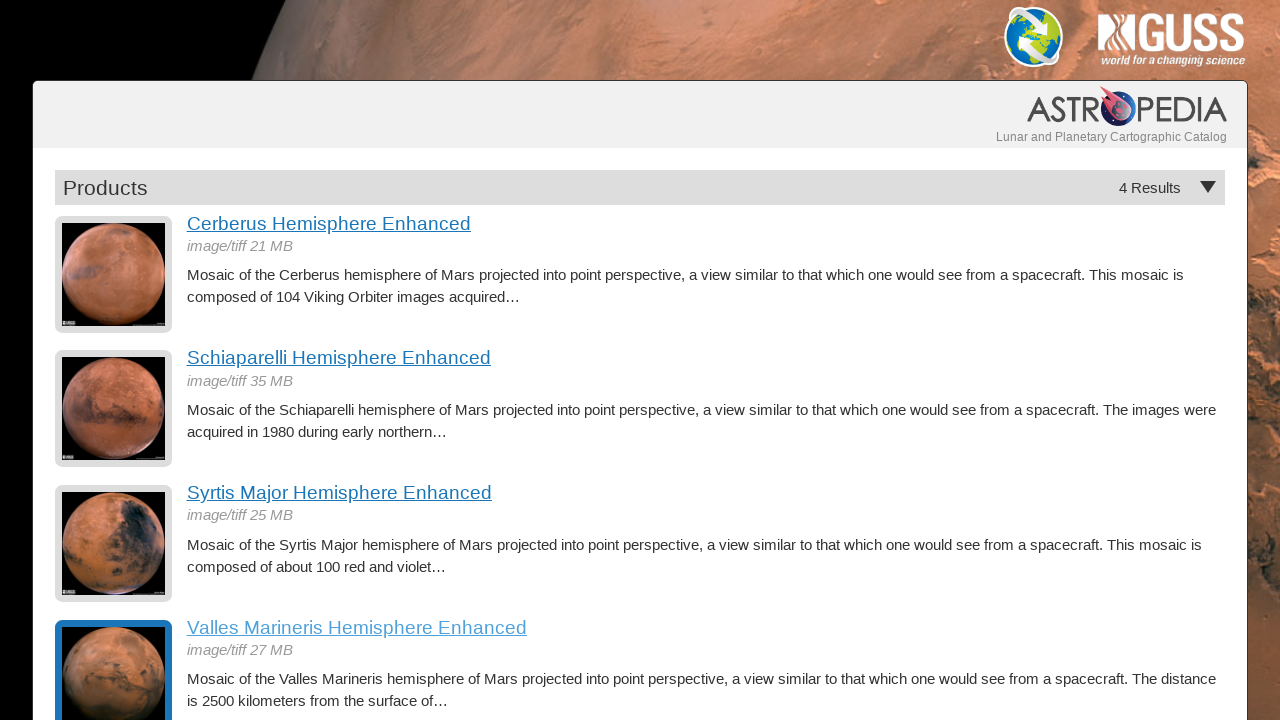

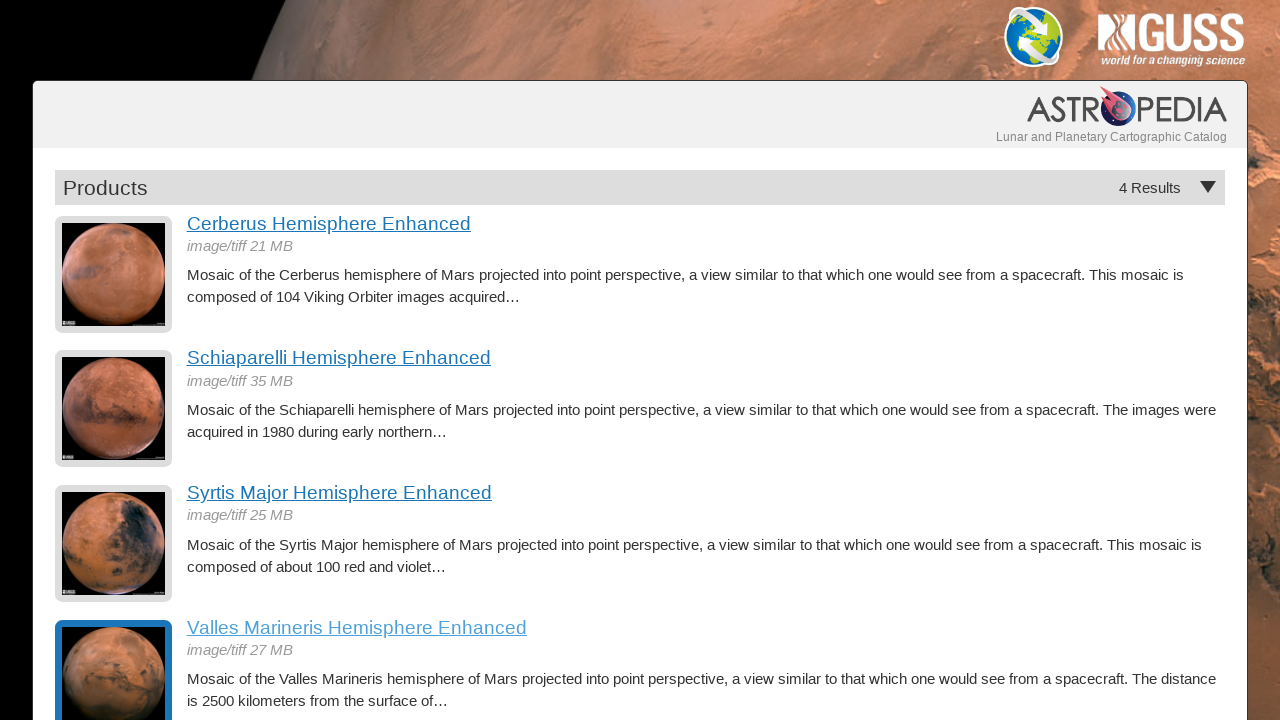